Tests signup validation by attempting to register with invalid characters in the first name field and verifying an error is displayed.

Starting URL: https://thinking-tester-contact-list.herokuapp.com/

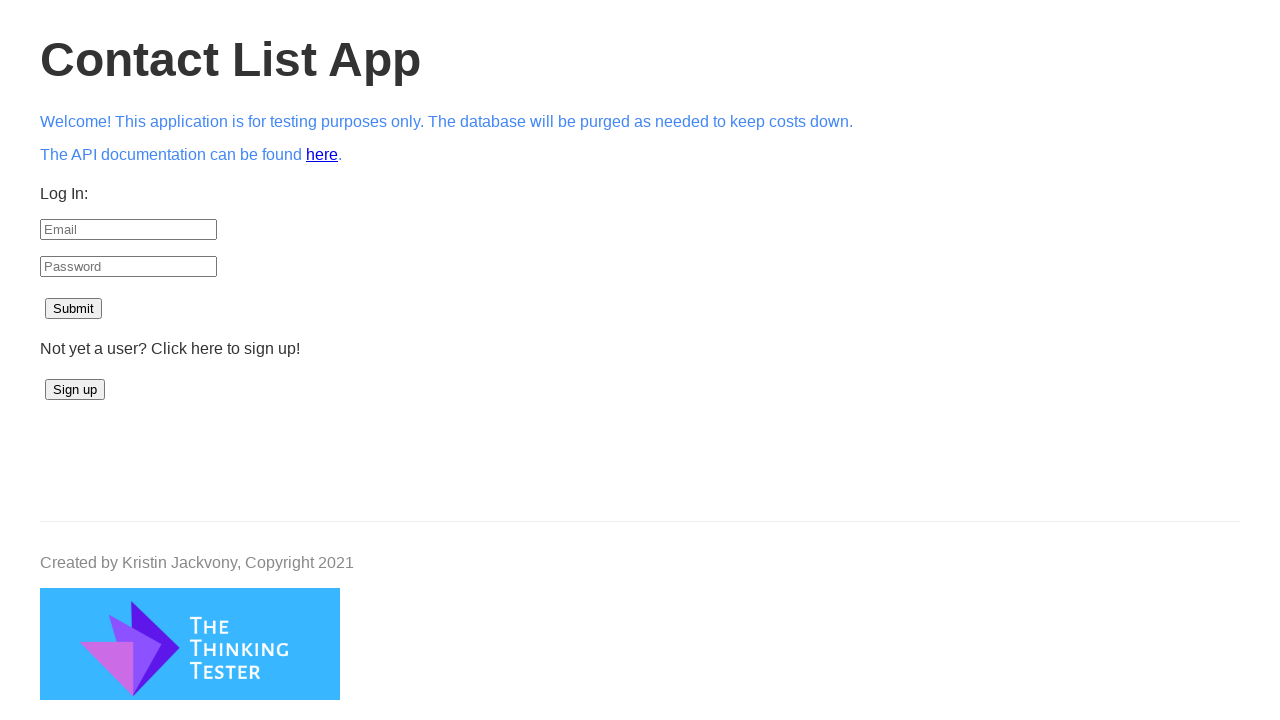

Clicked signup button at (75, 390) on #signup
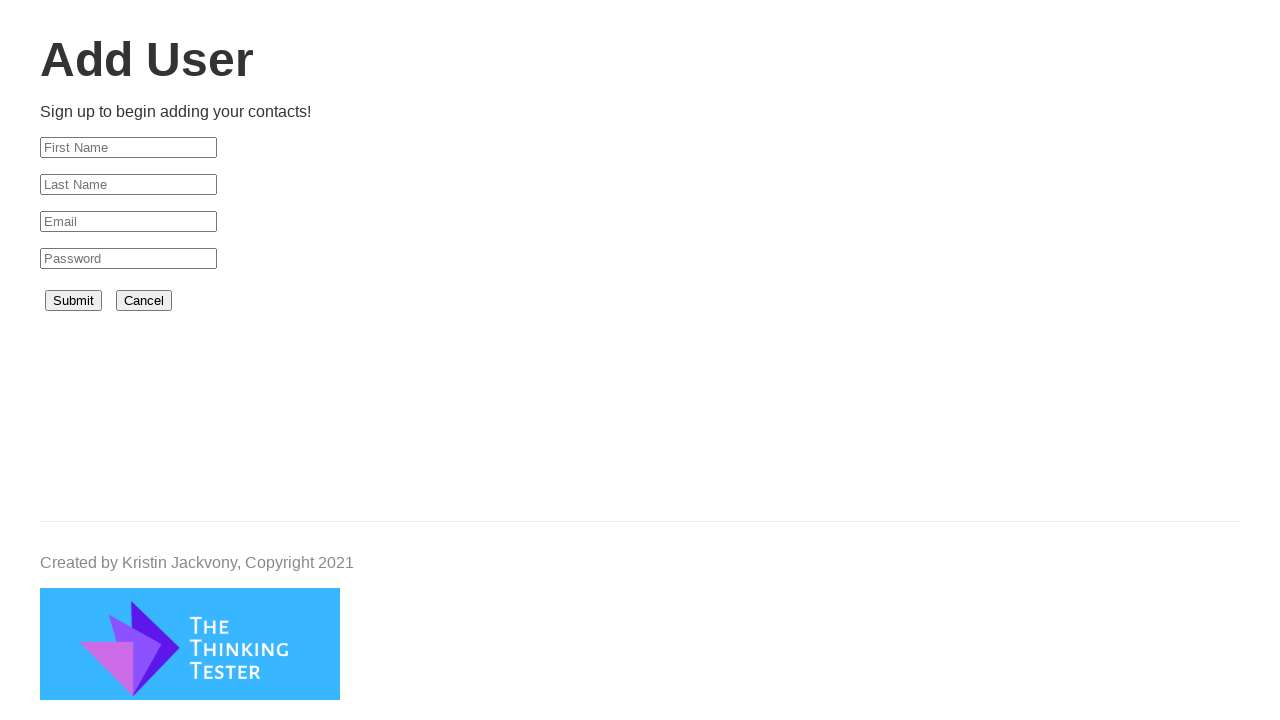

Filled first name field with 'Saeed!' (invalid characters) on #firstName
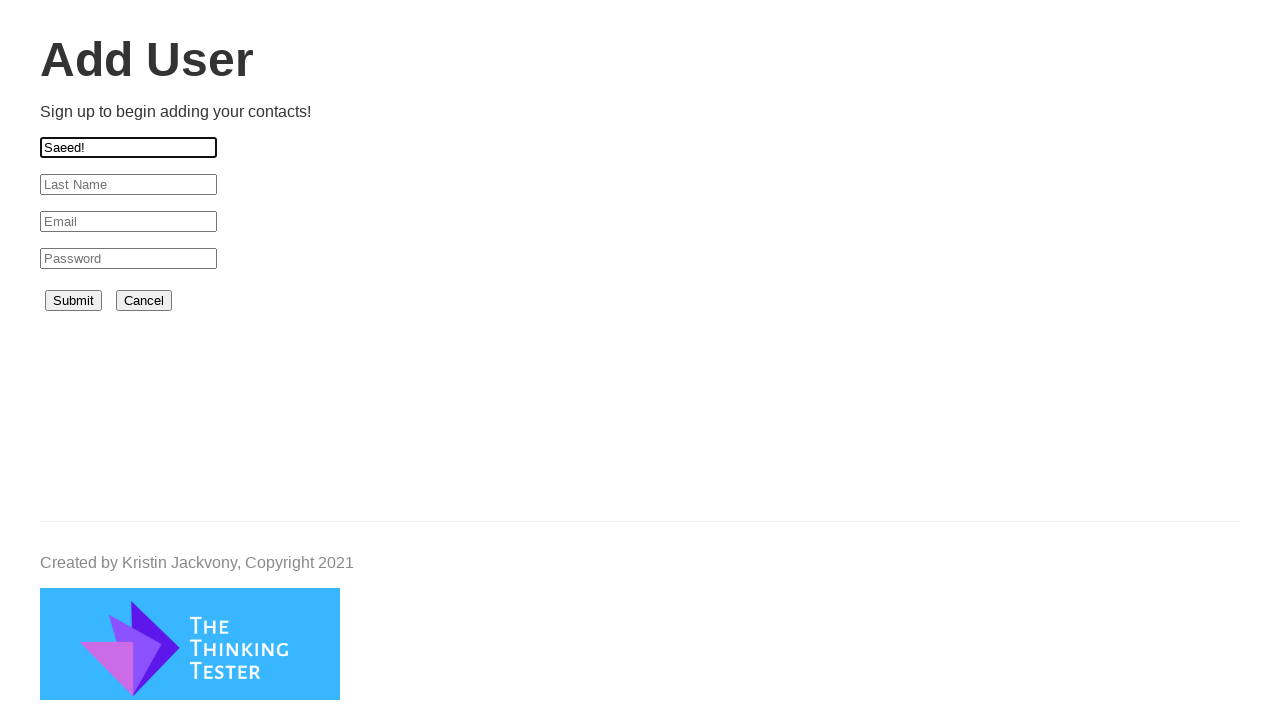

Filled last name field with 'Patel' on #lastName
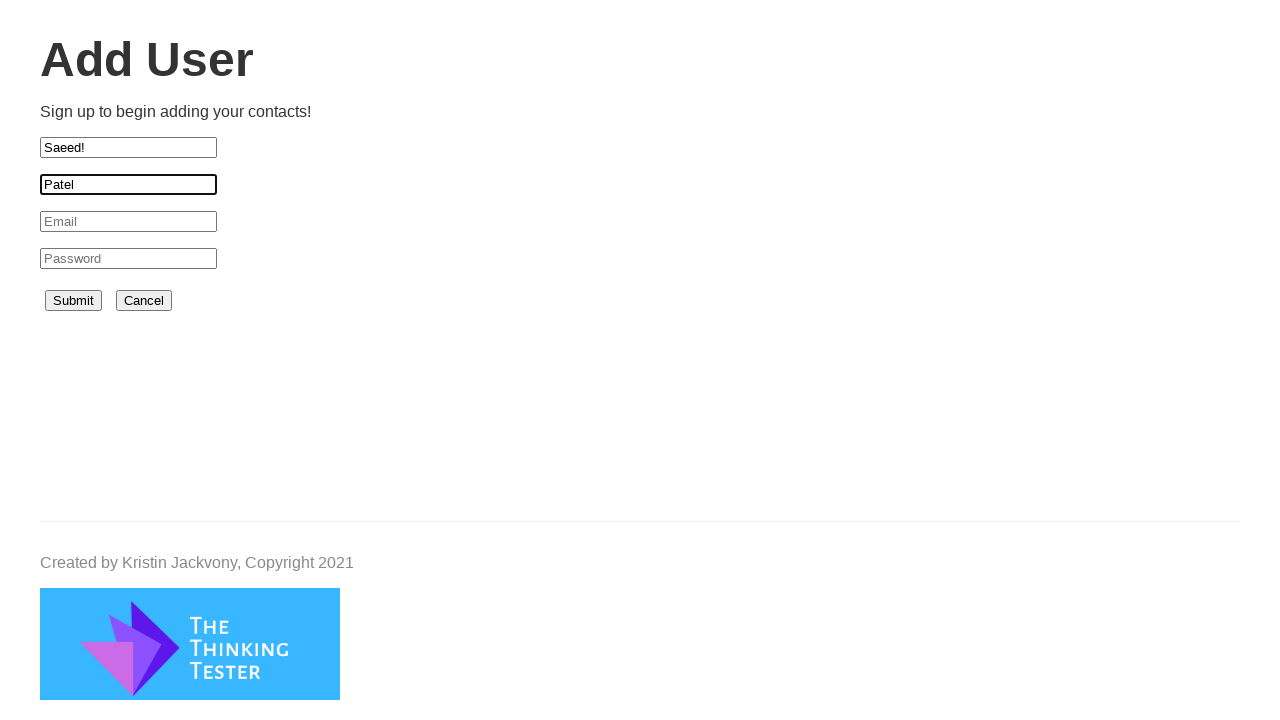

Filled email field with 'saeed.patel.7539@example.com' on #email
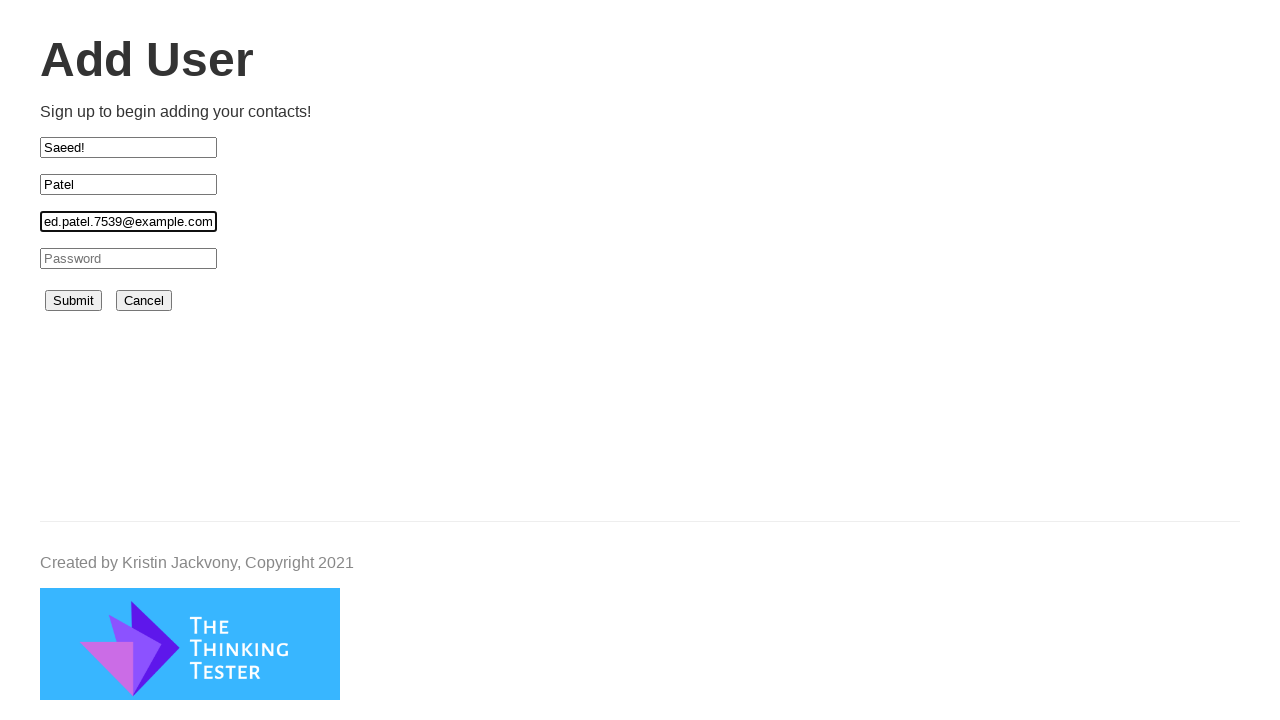

Filled password field with 'djdjdjdj' on #password
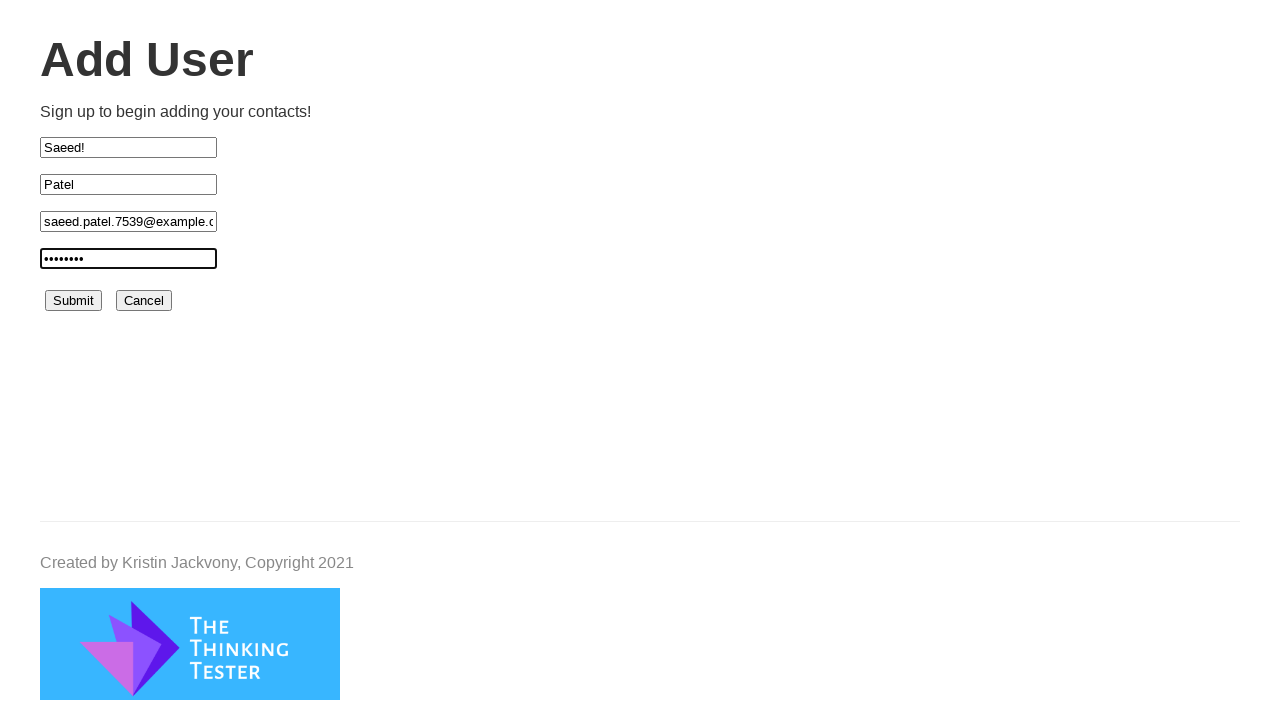

Clicked submit button to attempt registration at (74, 301) on #submit
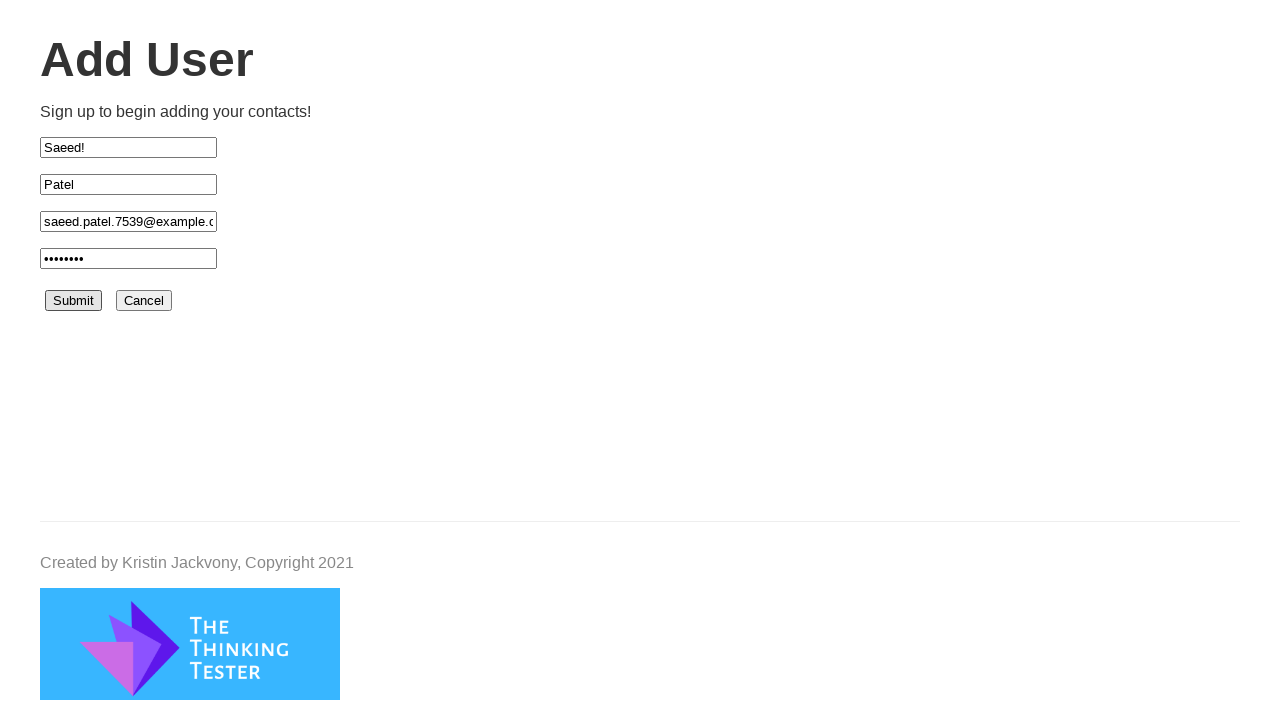

Error message appeared on screen
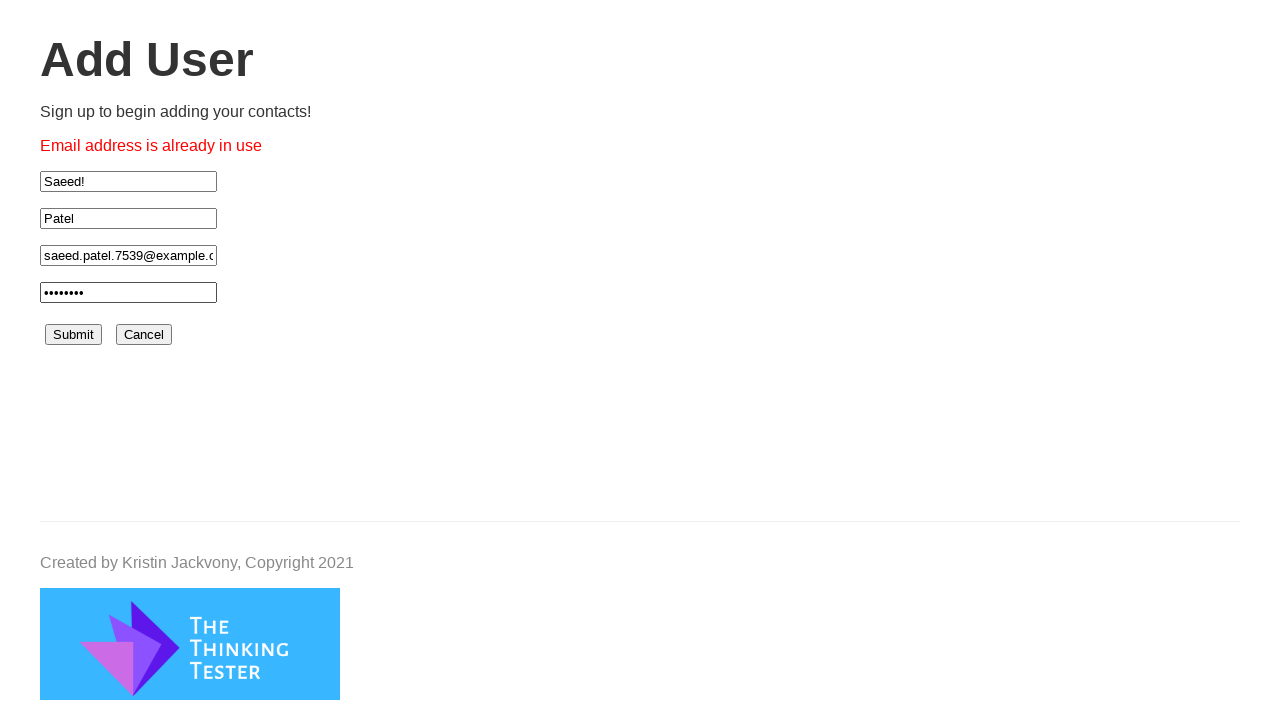

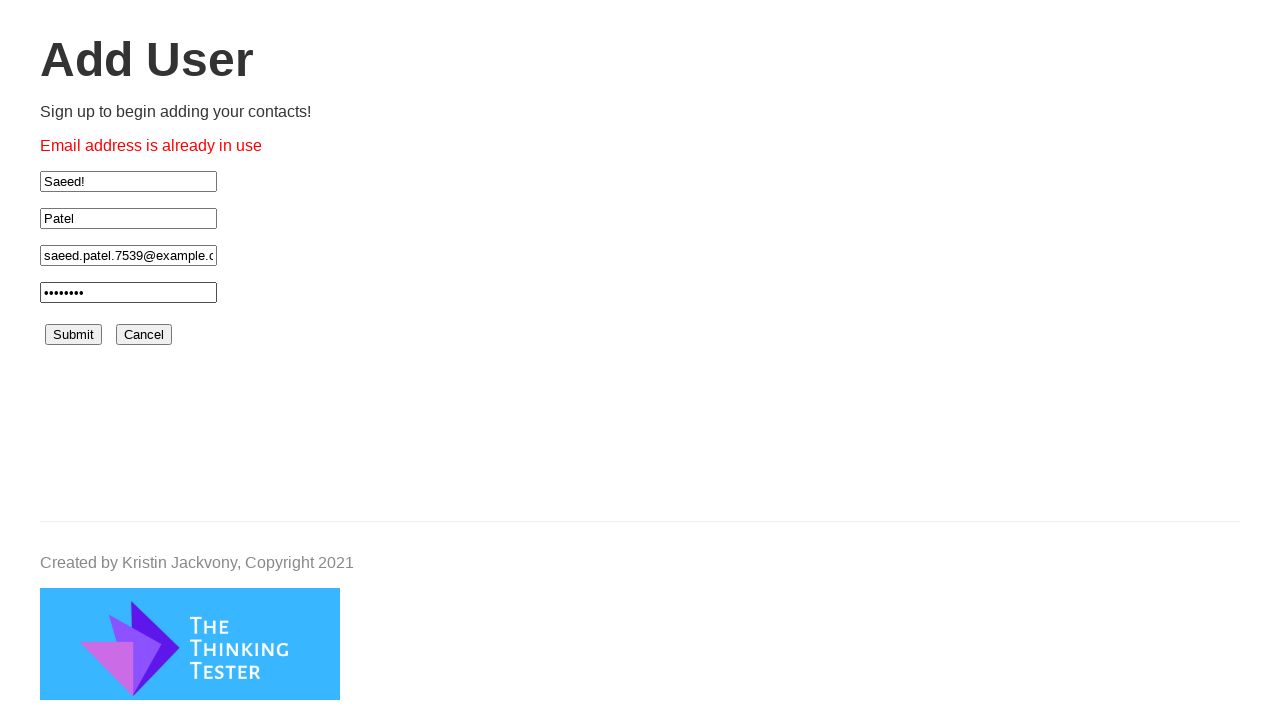